Tests a slow calculator by setting a delay, performing a calculation (7+8), and verifying the result

Starting URL: https://bonigarcia.dev/selenium-webdriver-java/slow-calculator.html

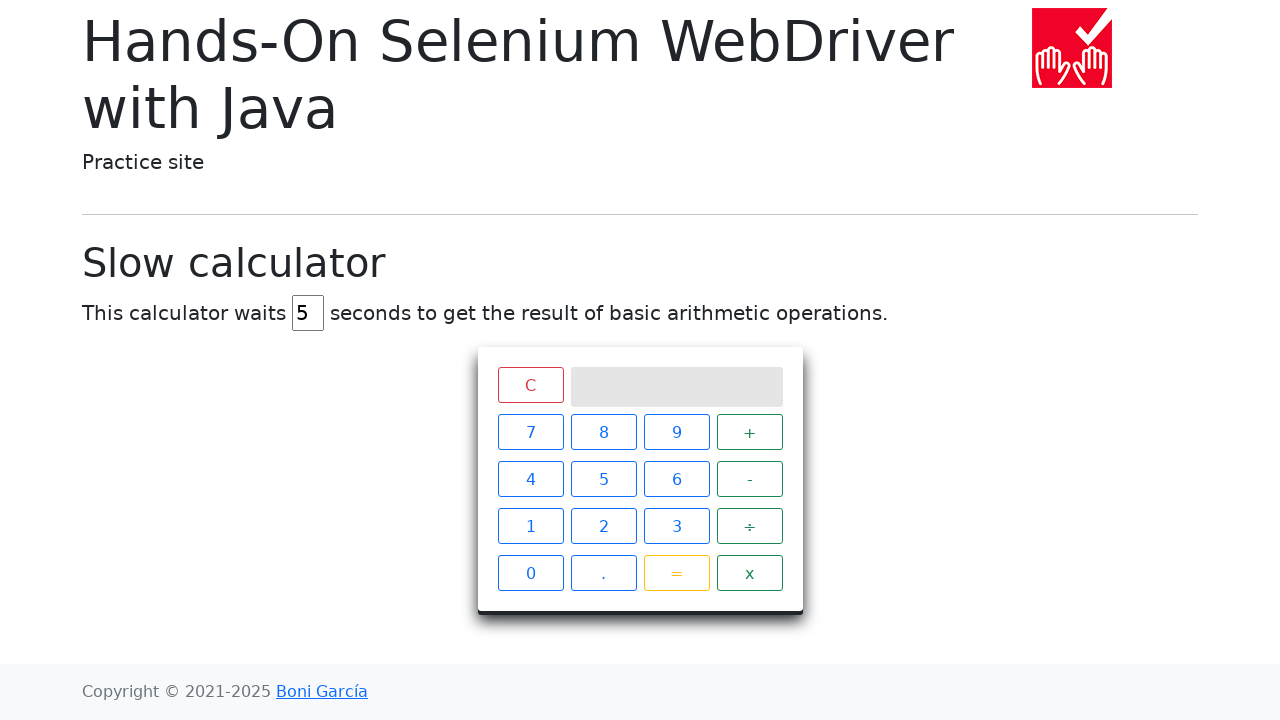

Located delay input field
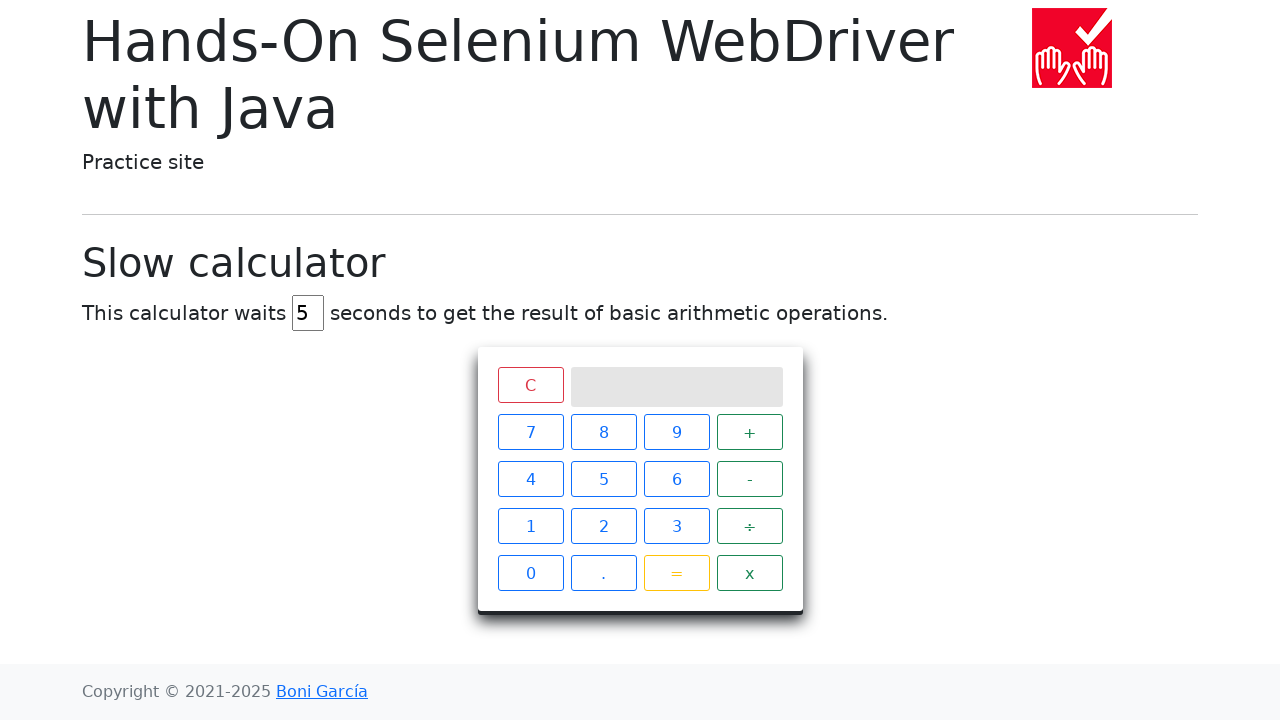

Cleared delay input field on #delay
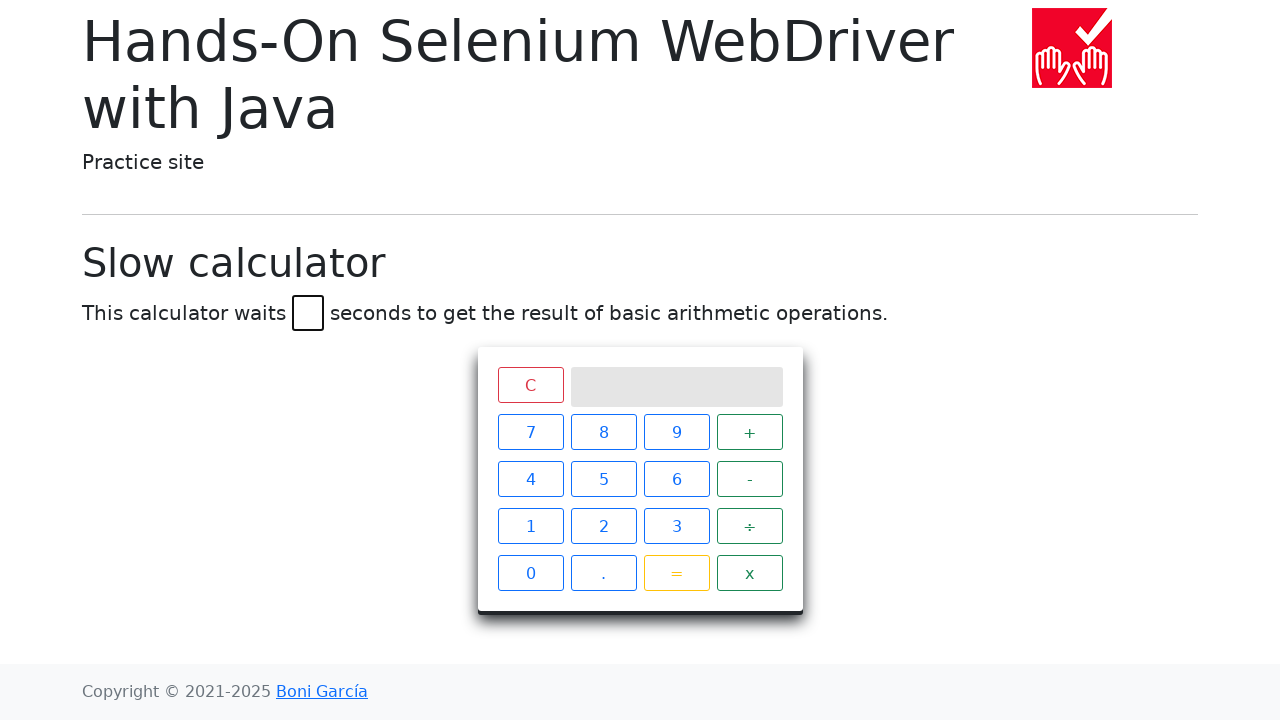

Set delay to 5 seconds on #delay
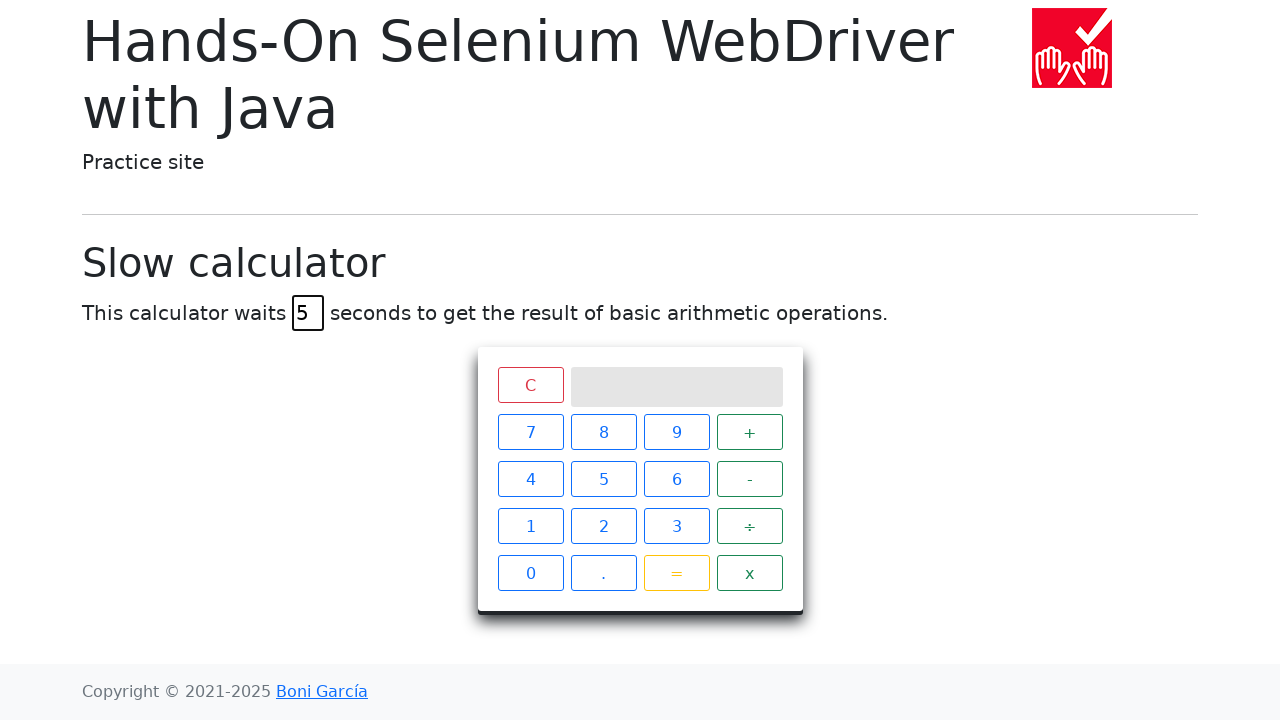

Clicked calculator button '7' at (530, 432) on xpath=//span[text()='7']
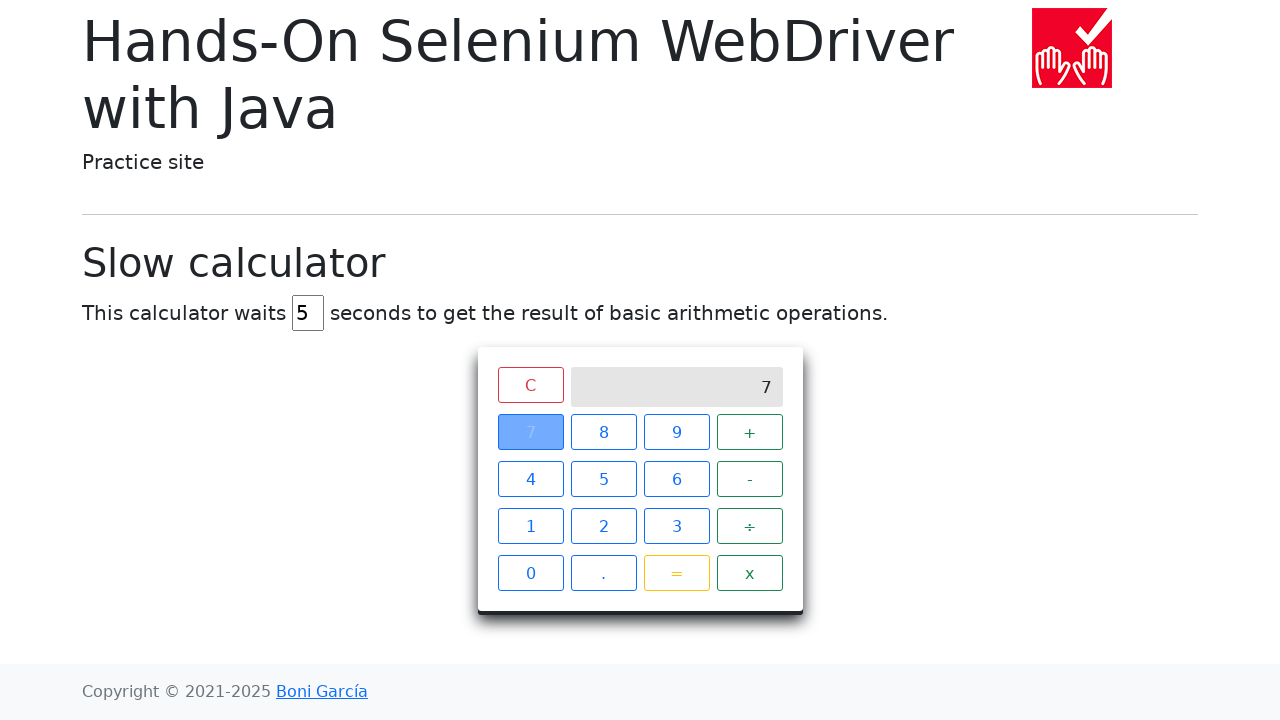

Clicked calculator button '+' at (750, 432) on xpath=//span[text()='+']
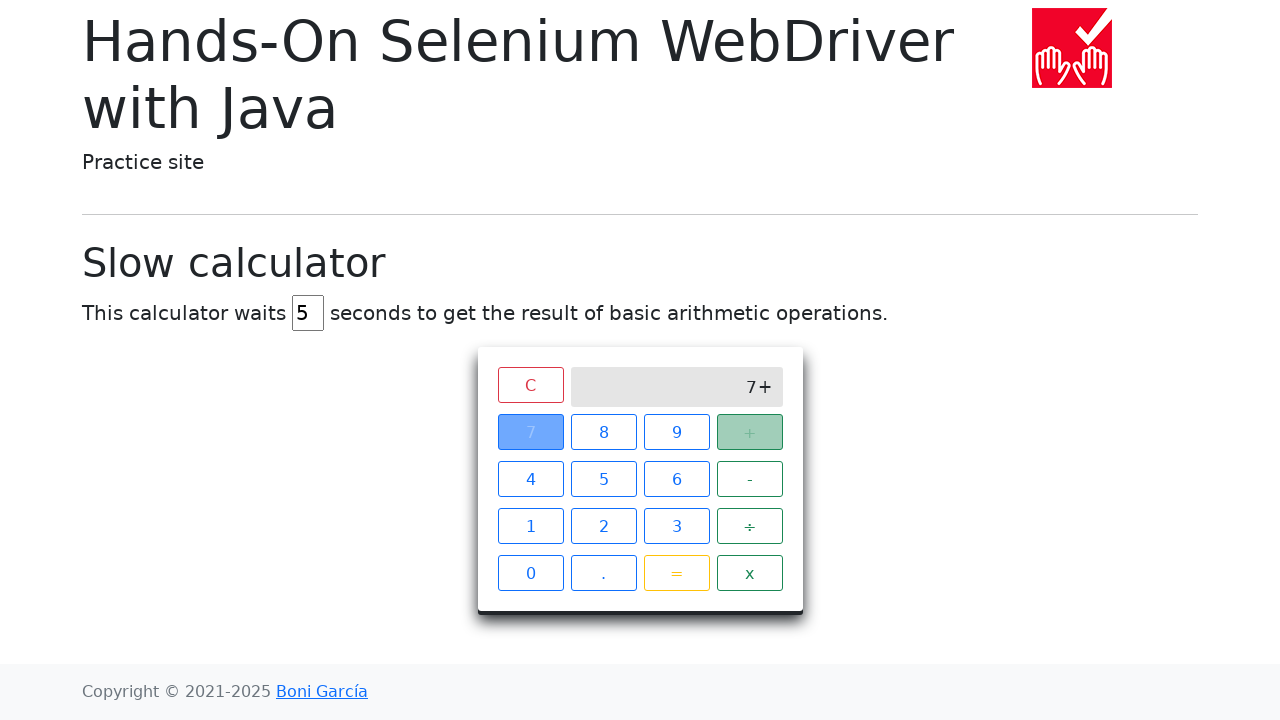

Clicked calculator button '8' at (604, 432) on xpath=//span[text()='8']
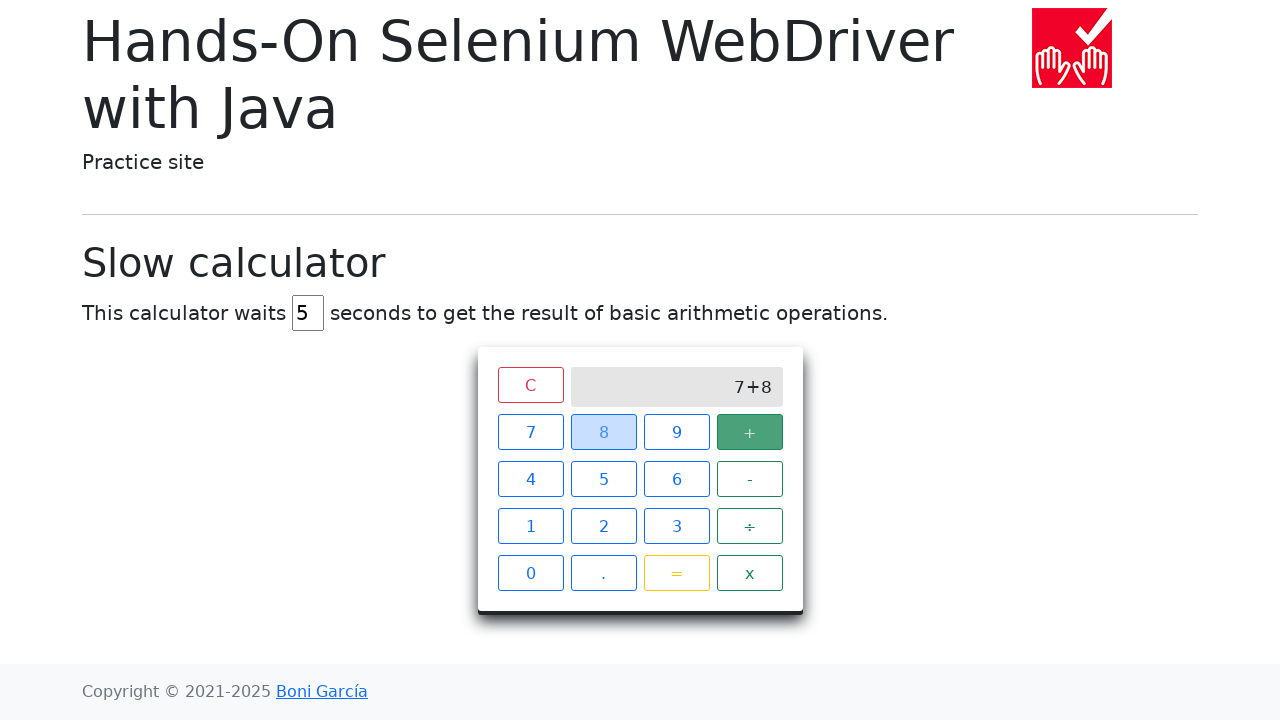

Clicked calculator button '=' to execute calculation at (676, 573) on xpath=//span[text()='=']
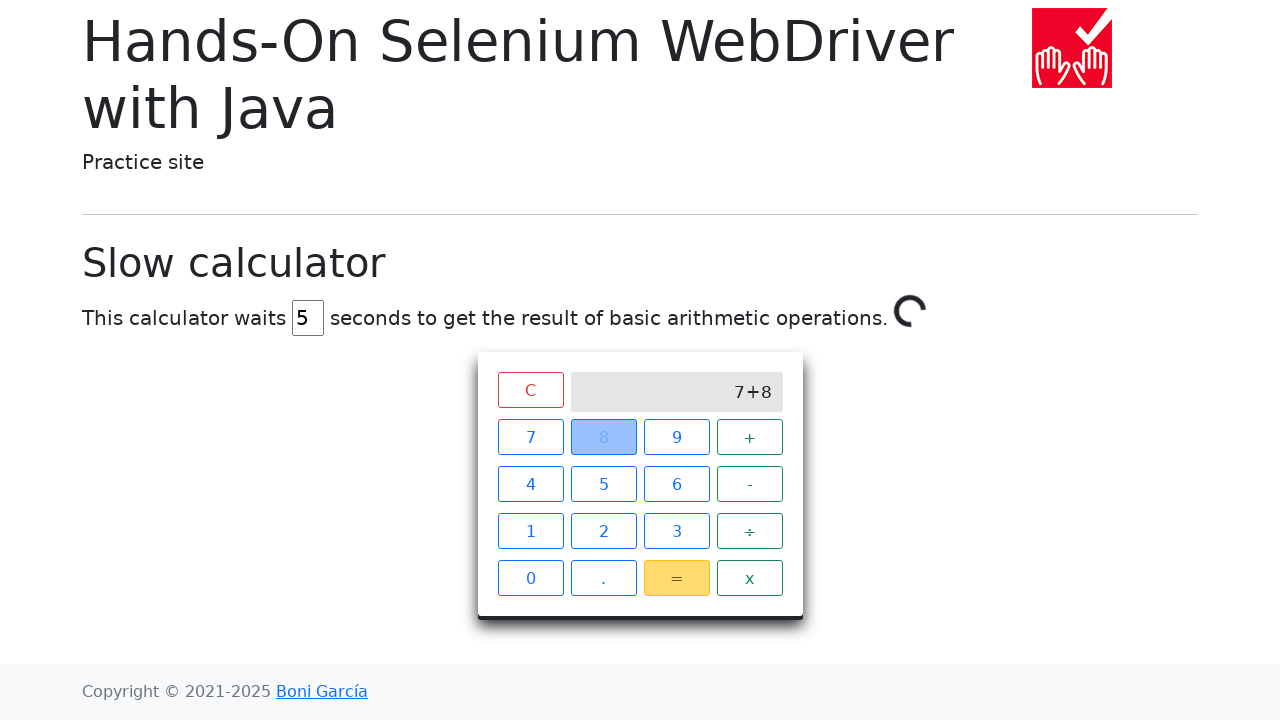

Waited for calculation result '15' to appear on screen
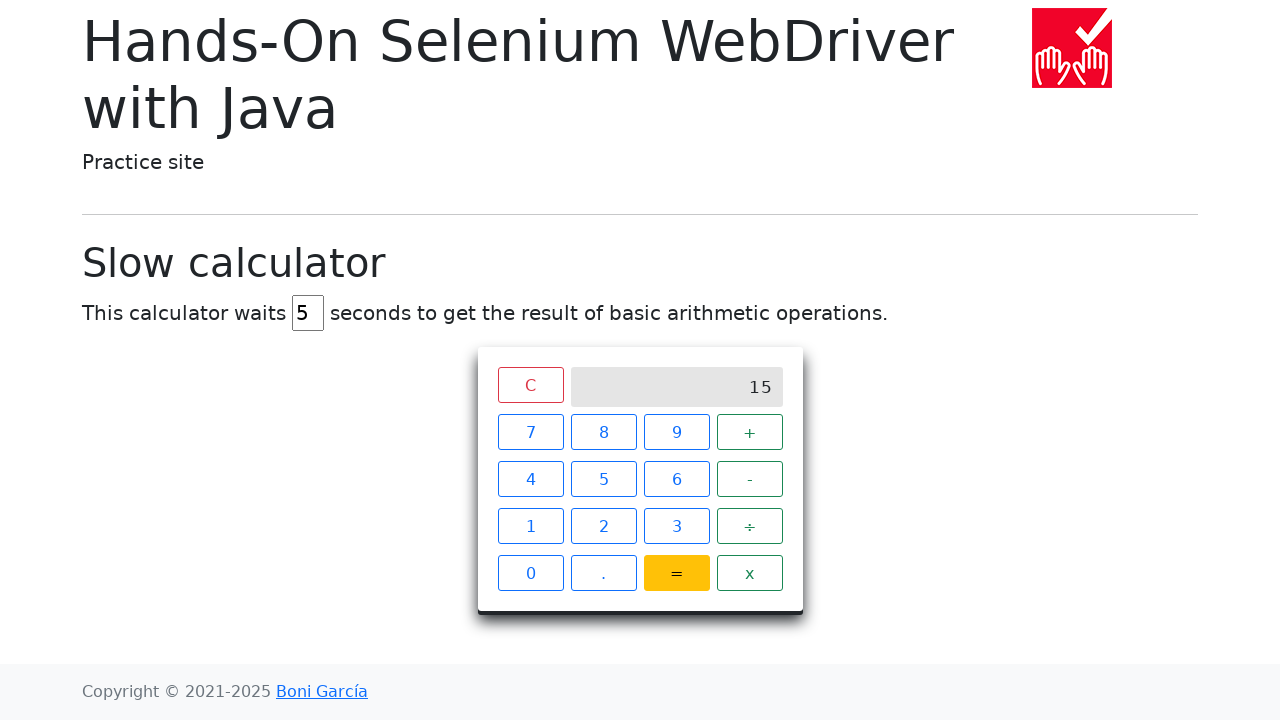

Retrieved result from calculator screen
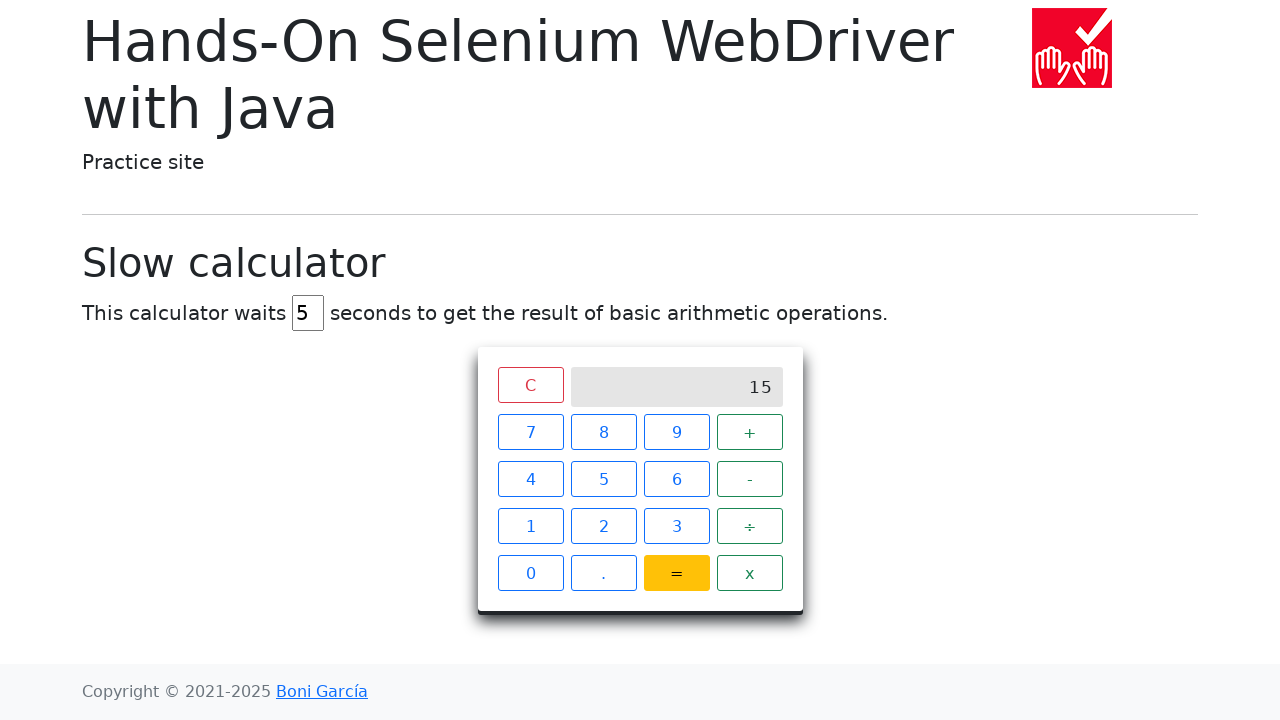

Verified calculation result is correct: 7 + 8 = 15
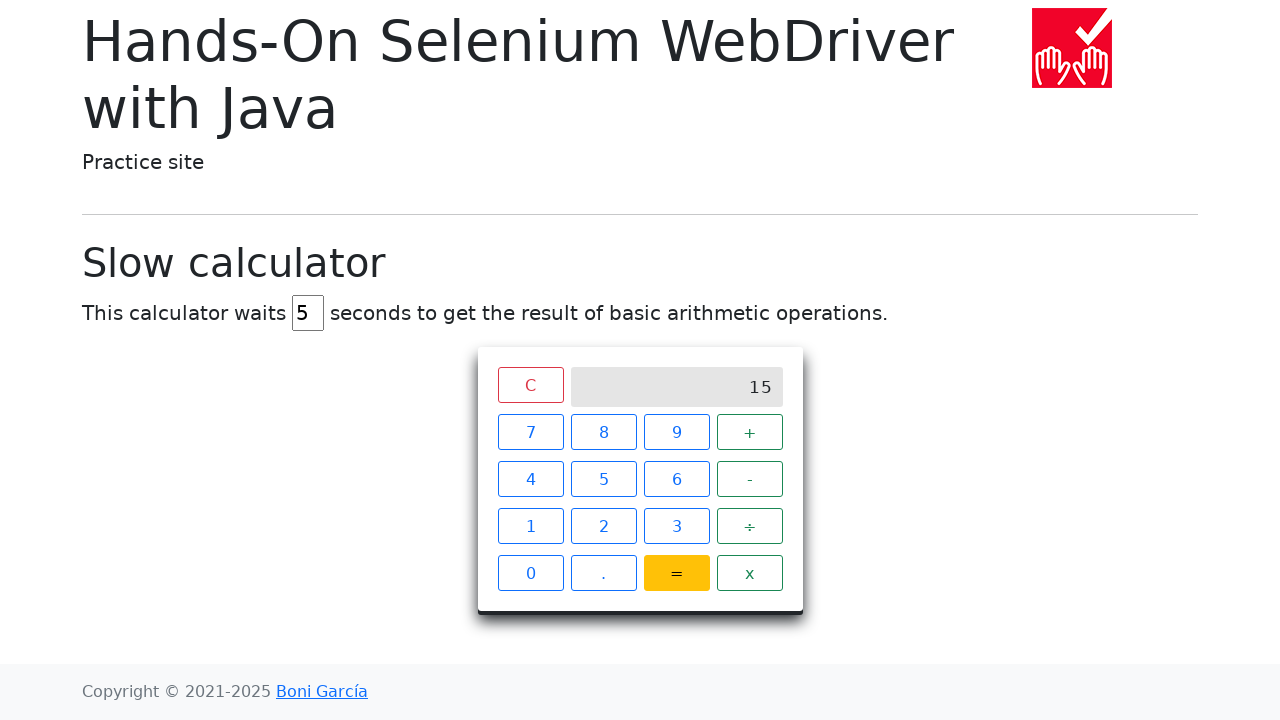

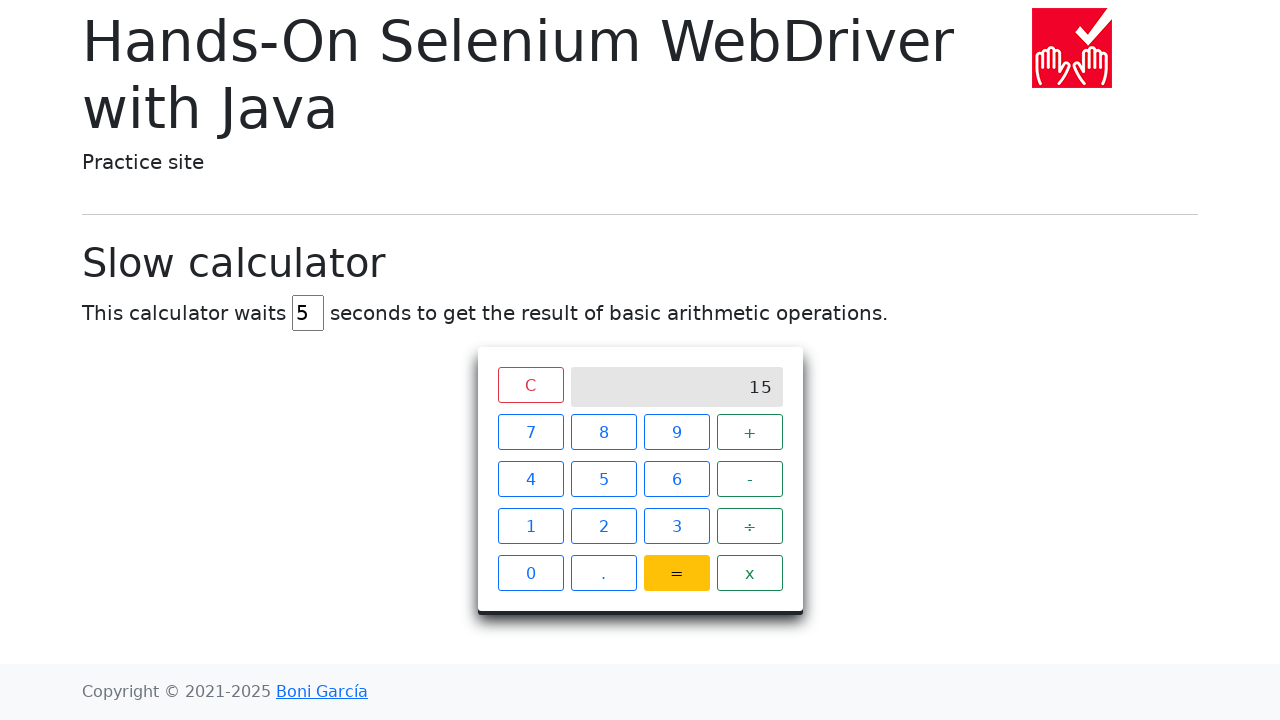